Tests W3Schools TryIt editor by switching to the result iframe and clicking a button within it

Starting URL: https://www.w3schools.com/jsref/tryit.asp?filename=tryjsref_submit_get

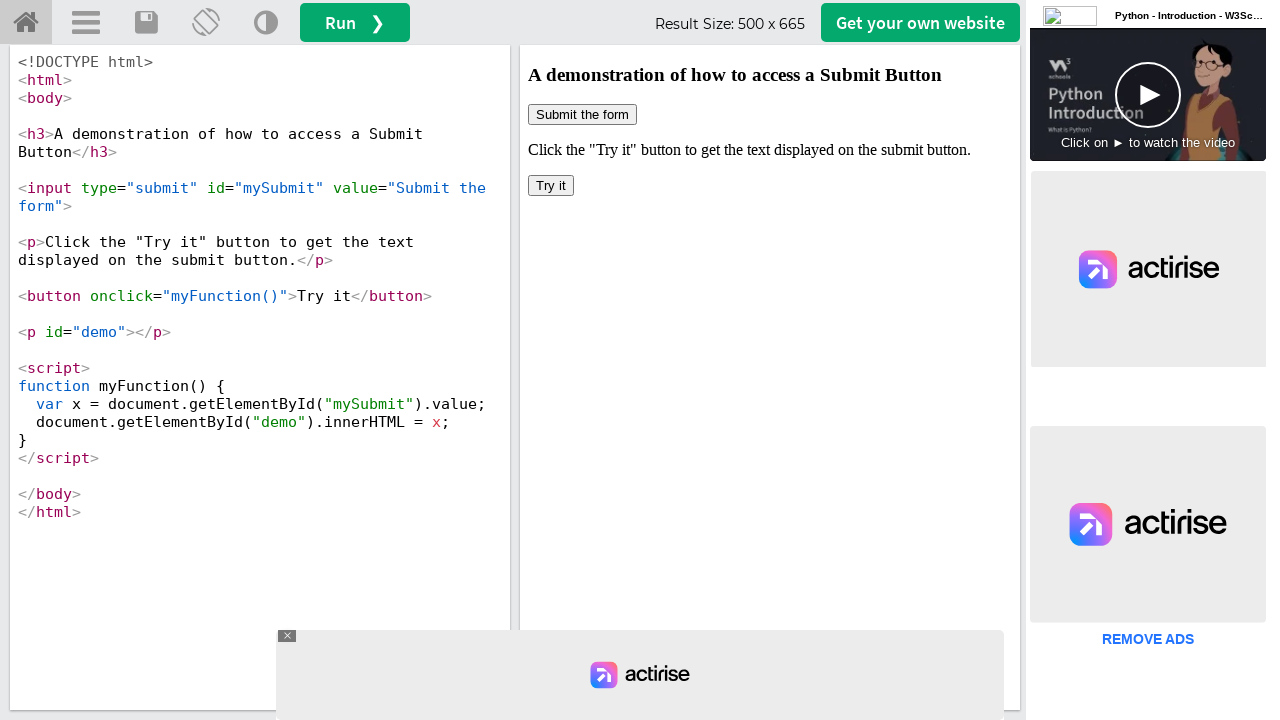

Located the result iframe (#iframeResult)
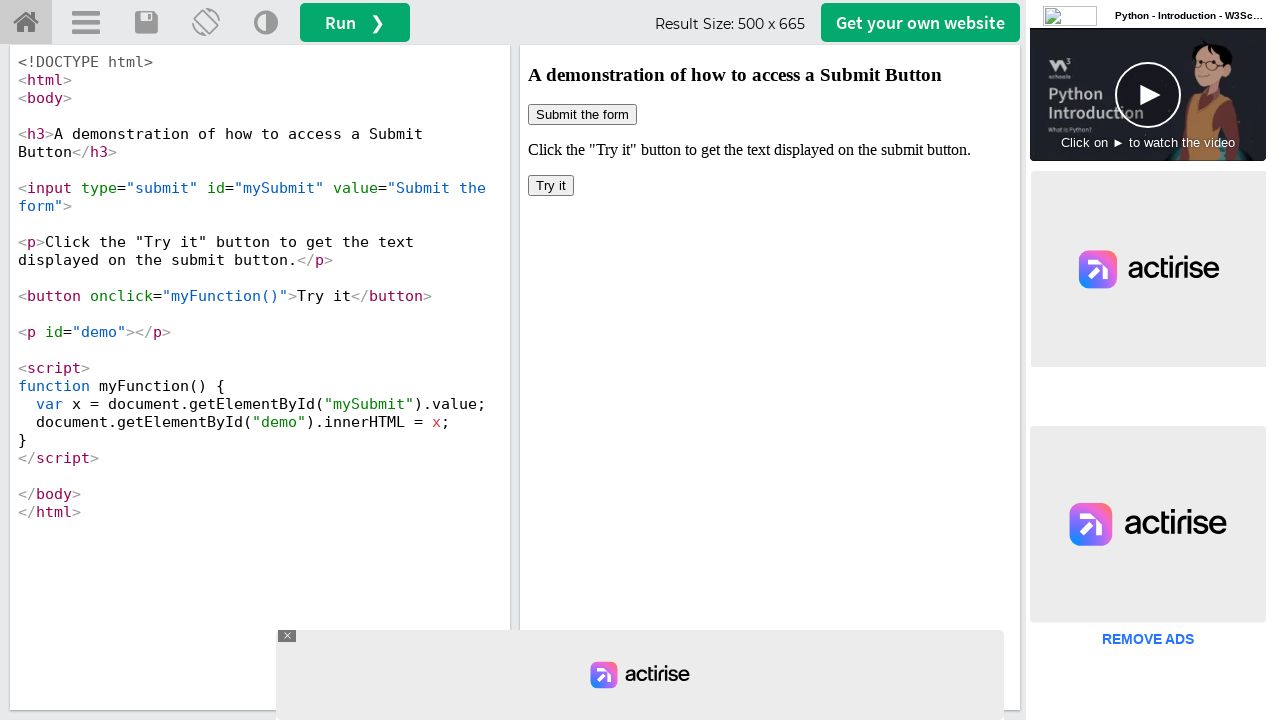

Clicked the button inside the TryIt result iframe at (551, 186) on #iframeResult >> internal:control=enter-frame >> body > button
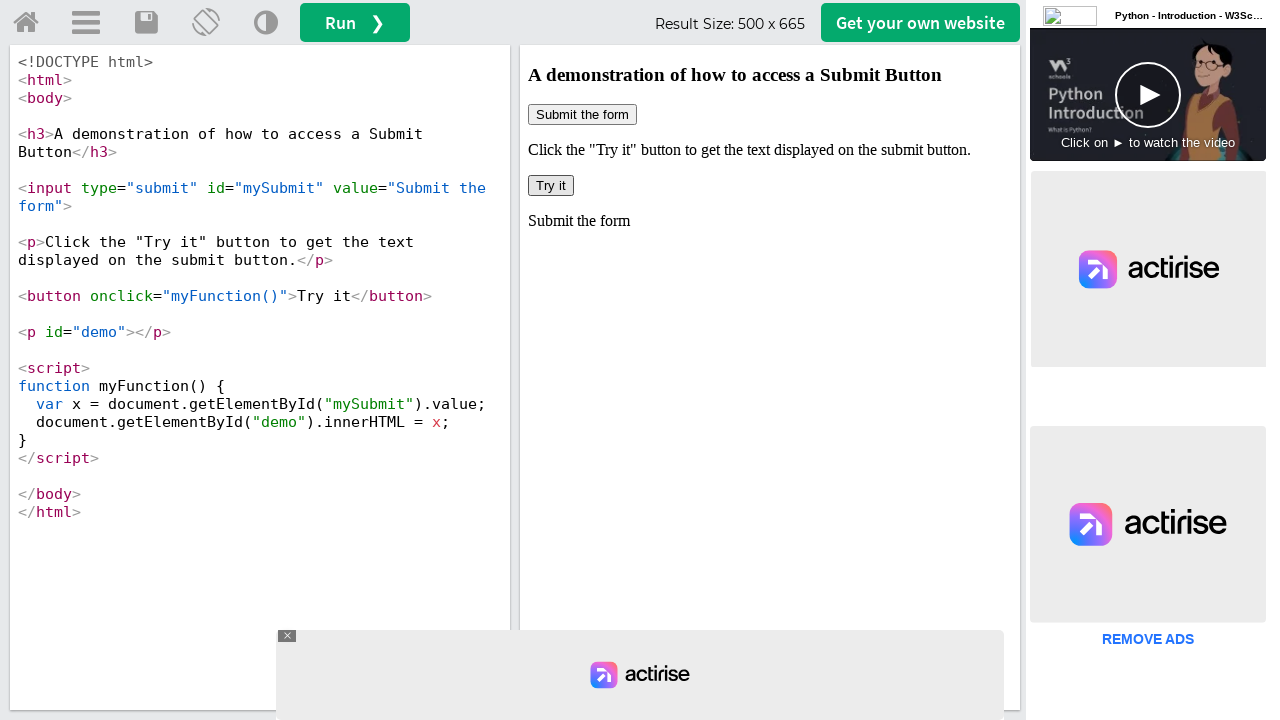

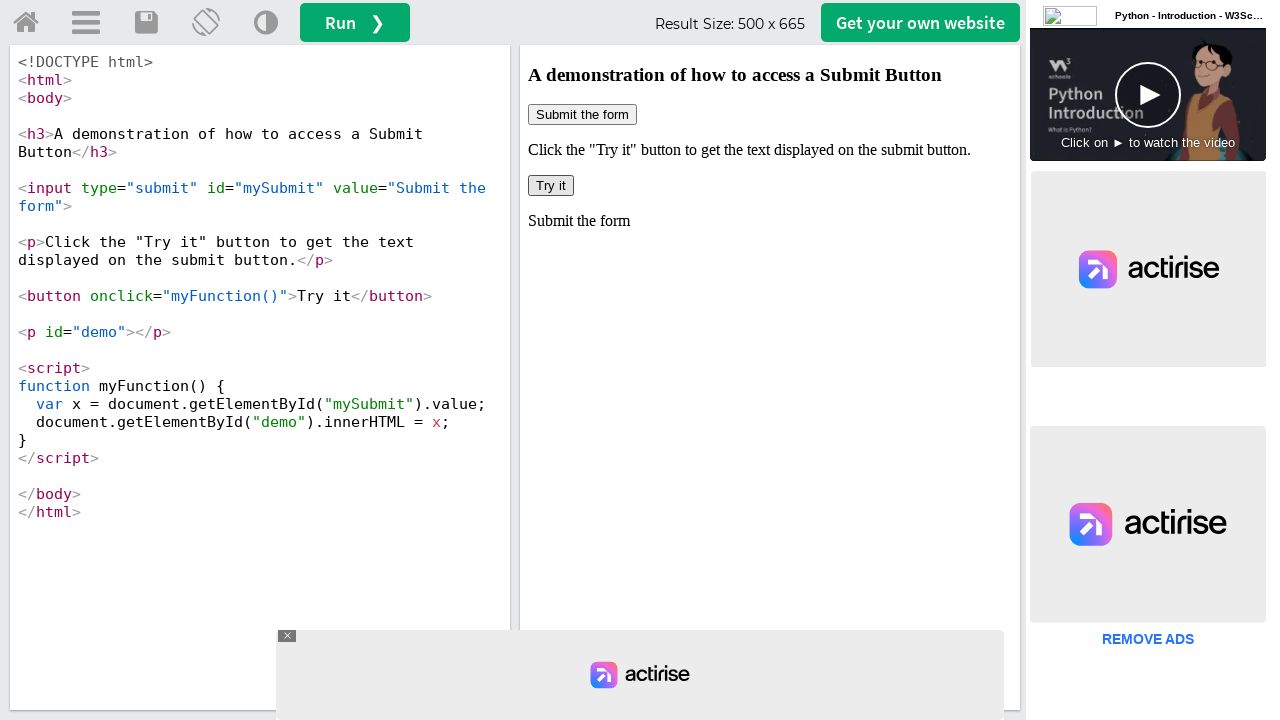